Tests form input functionality by filling first name and last name fields using various CSS selector strategies

Starting URL: https://formy-project.herokuapp.com/form

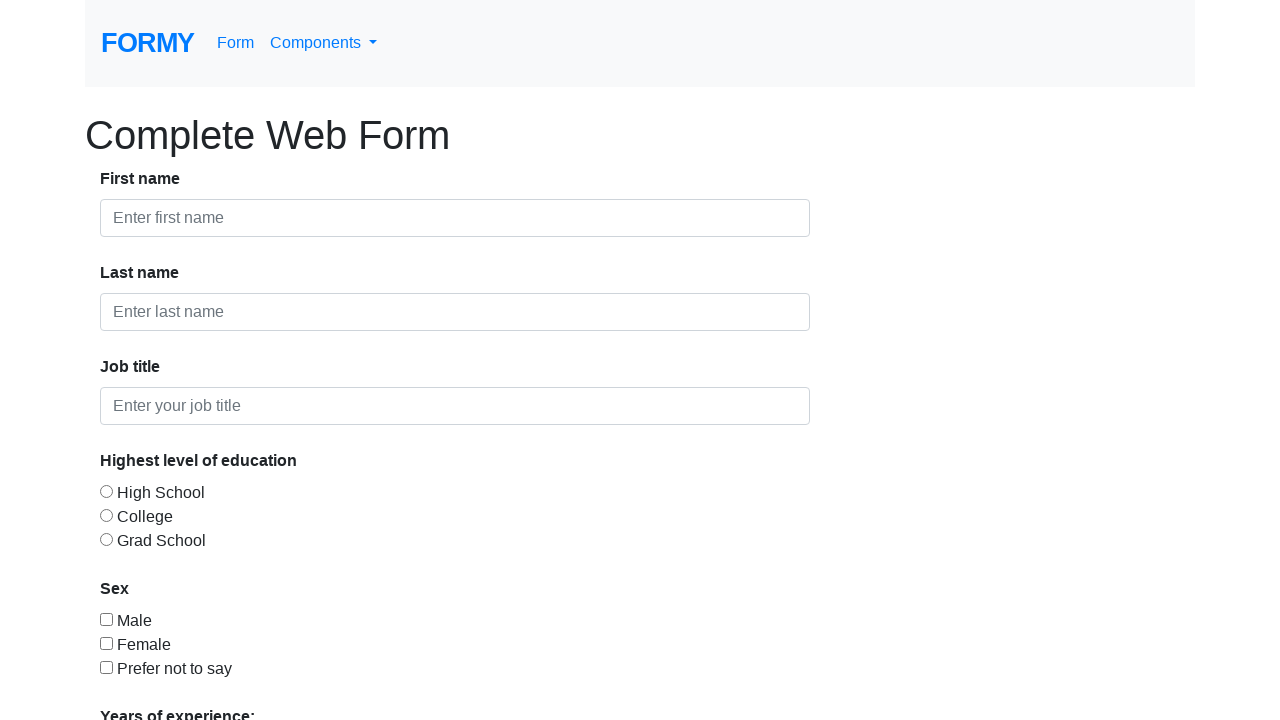

Filled first name field with 'An' using ID selector on input#first-name
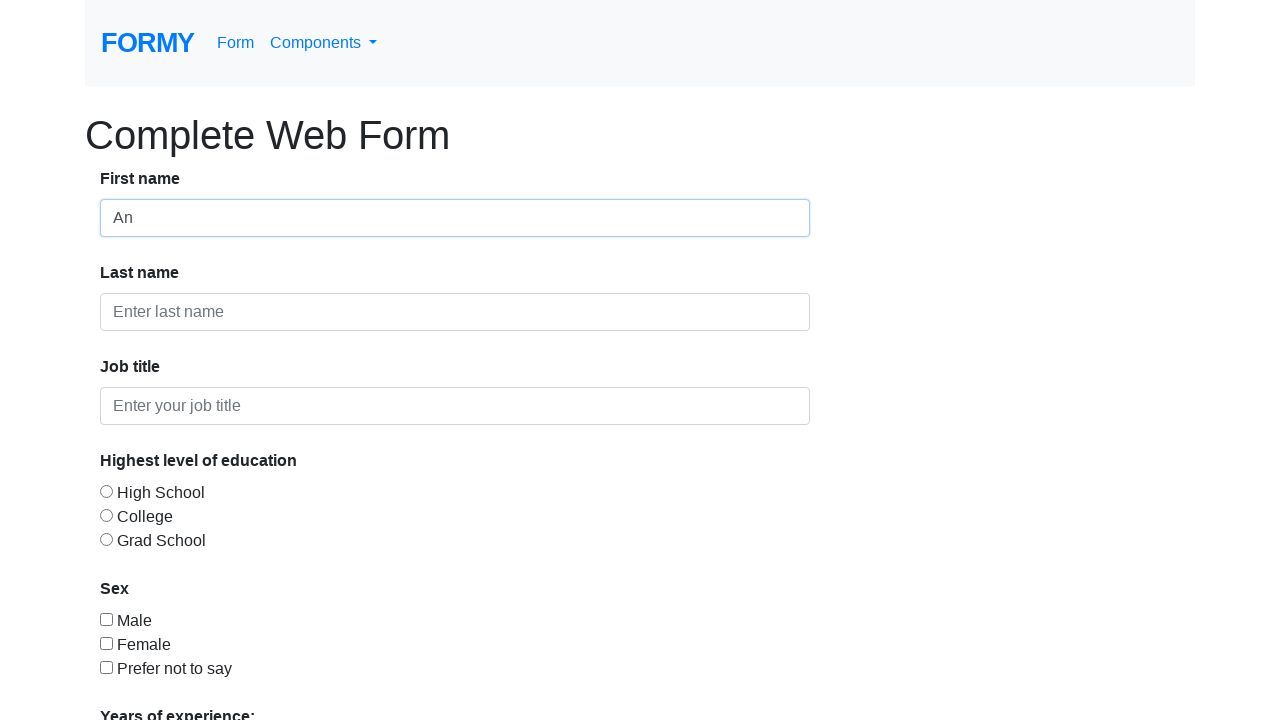

Cleared first name field on input#first-name
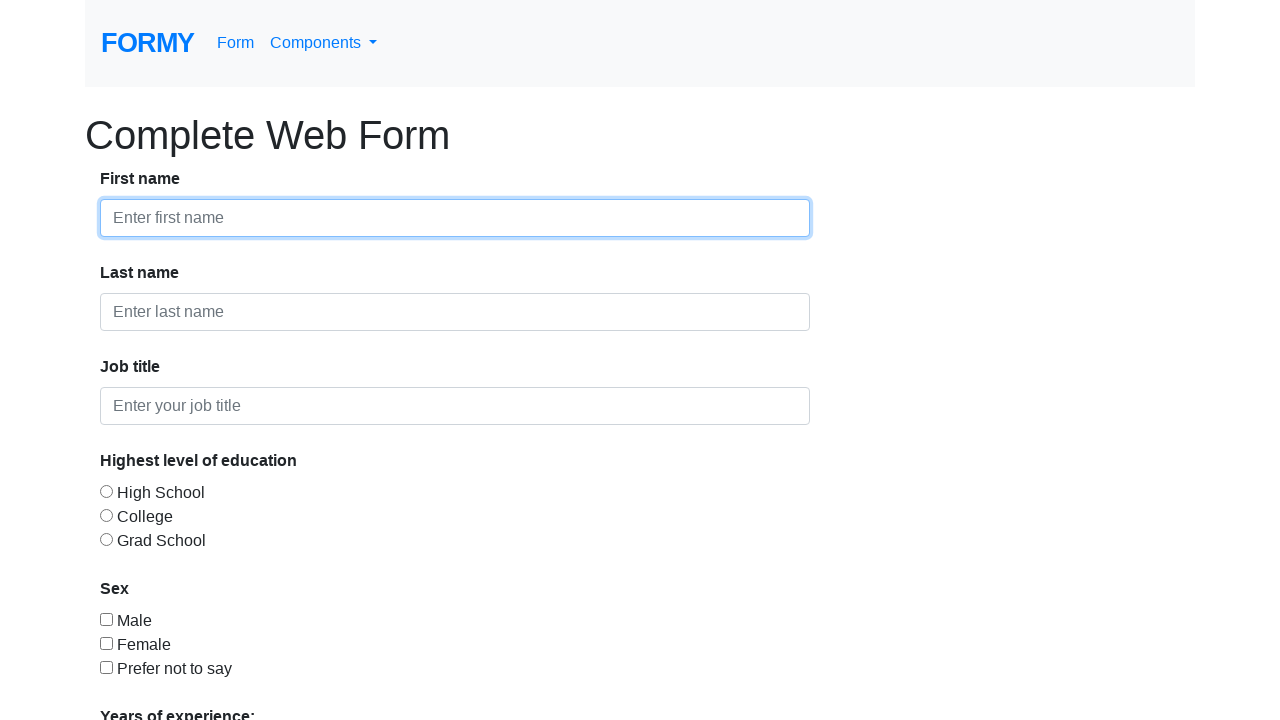

Filled first name field with 'dy' using class selector on input.form-control
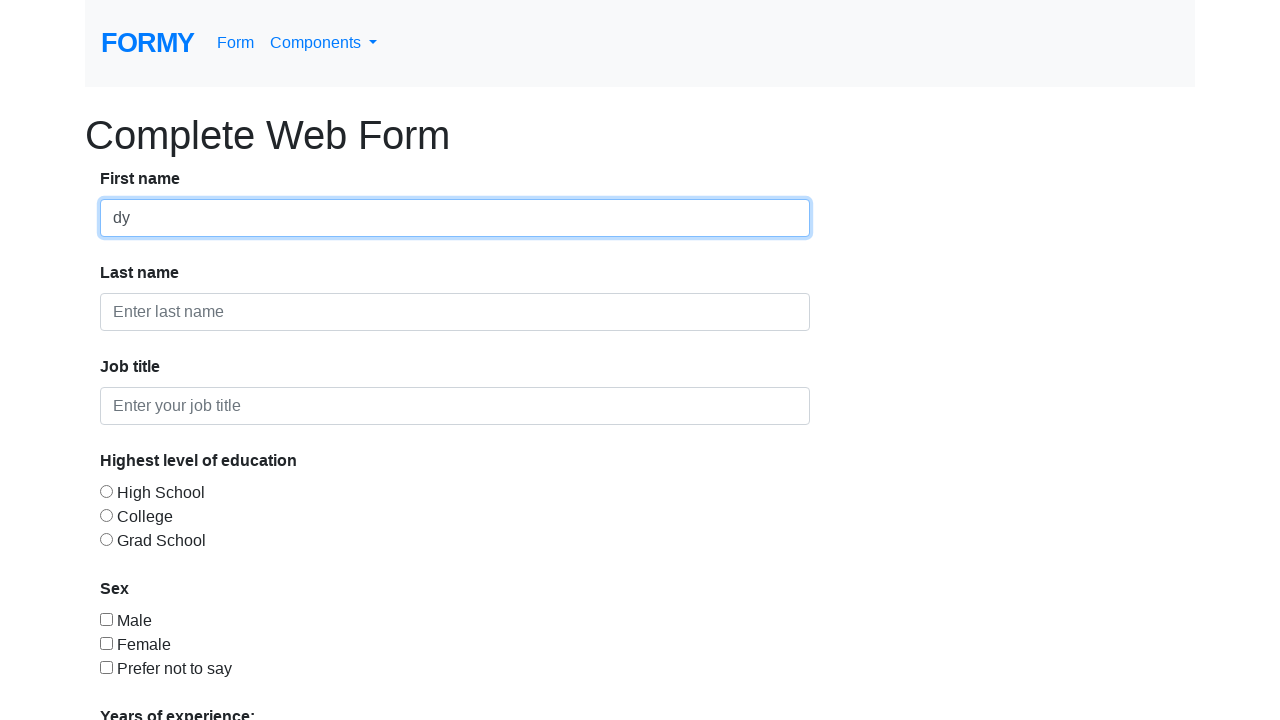

Filled last name field with 'S' using attribute selector on input[placeholder="Enter last name"]
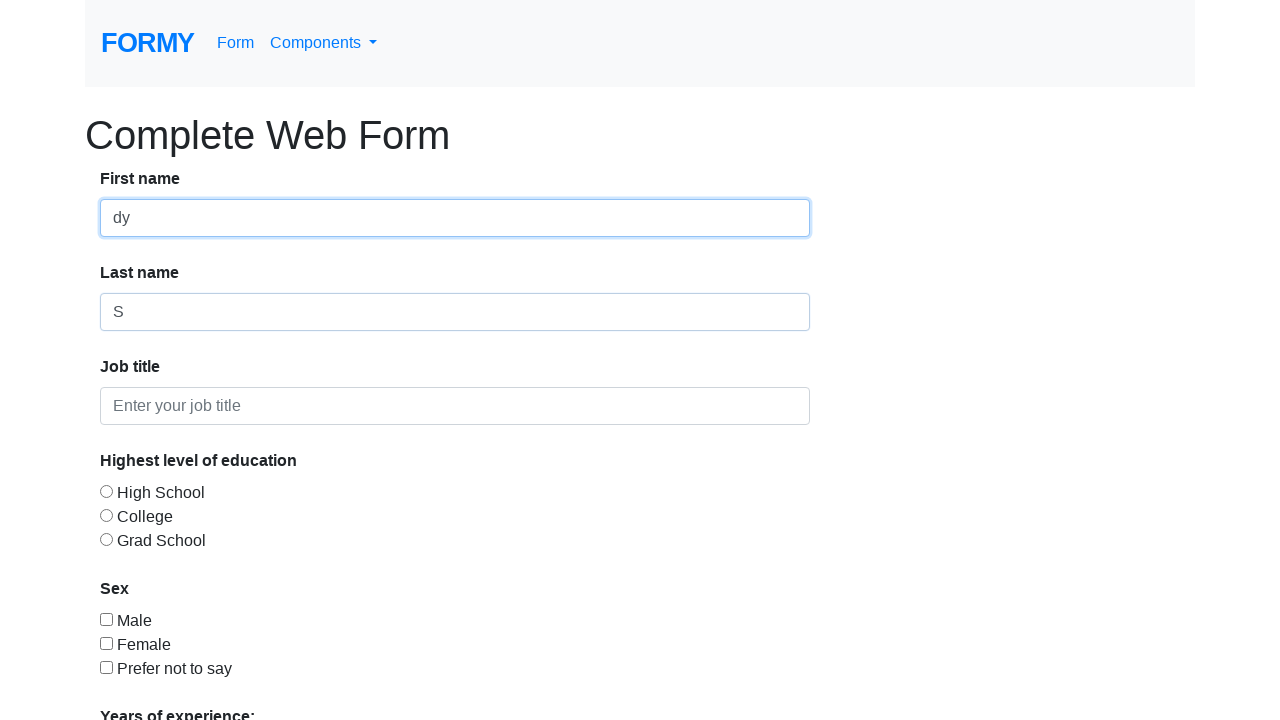

Filled last name field with 'Test' using partial attribute match and parent-child selector on div input[placeholder*="last name"]
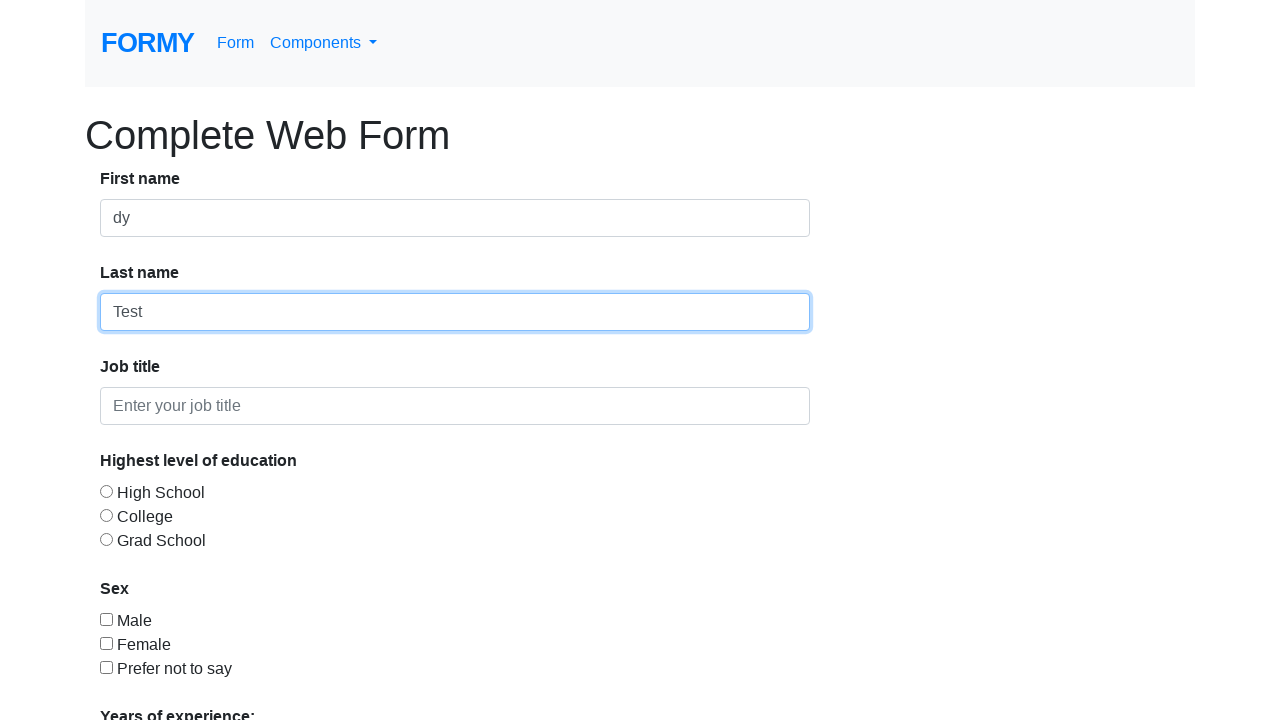

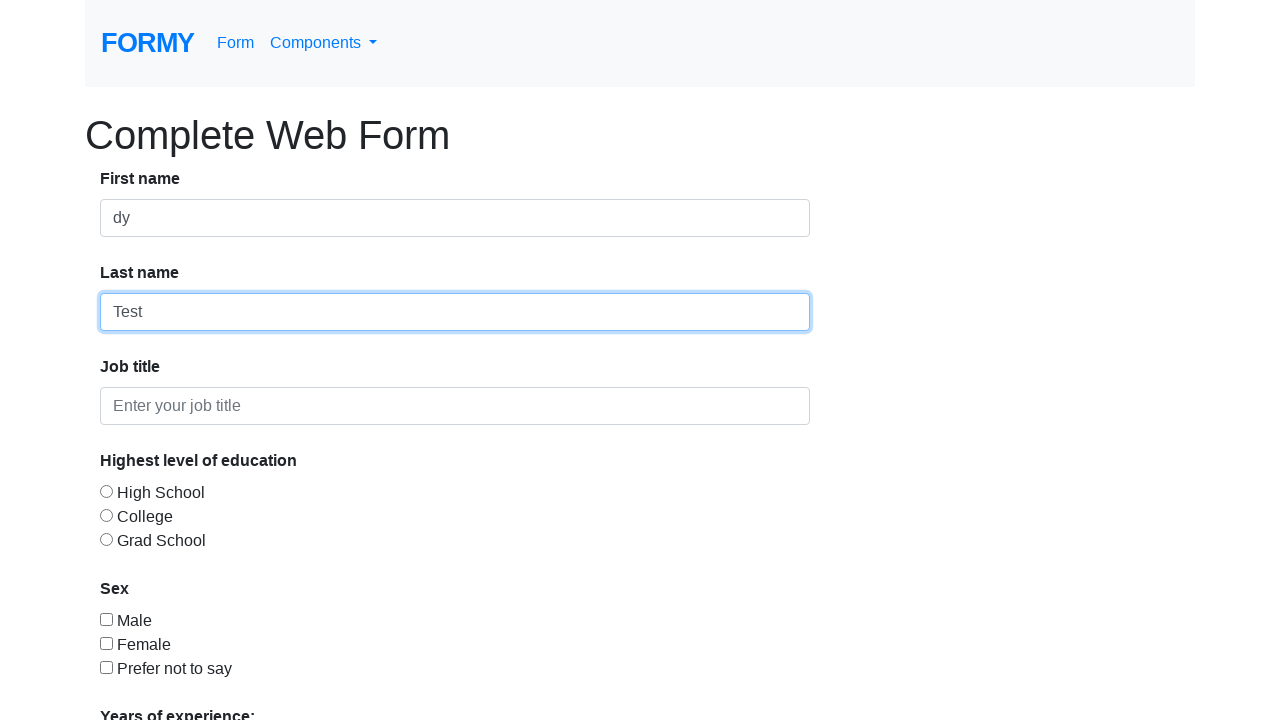